Tests JavaScript alert popup handling by clicking a button that triggers an alert, accepting the alert, and verifying the result message appears

Starting URL: https://the-internet.herokuapp.com/javascript_alerts

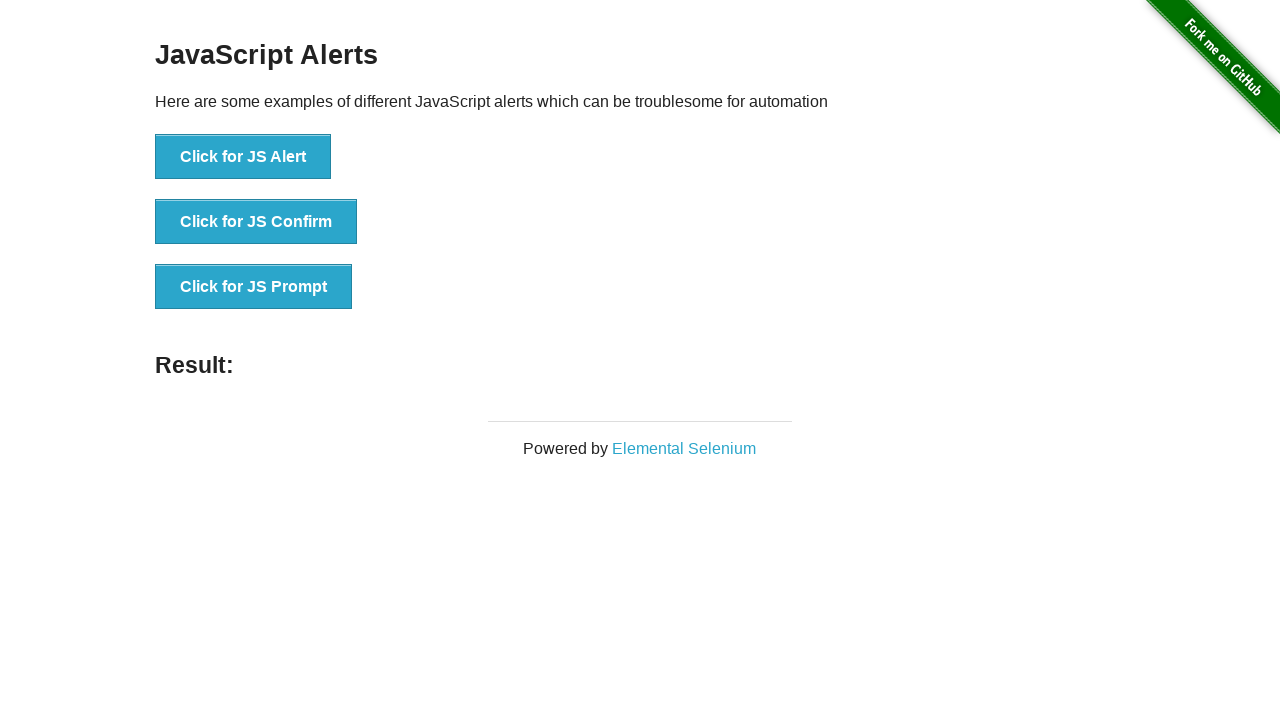

Clicked the Alert button to trigger JavaScript alert at (243, 157) on xpath=//button[contains(text(),'Alert')]
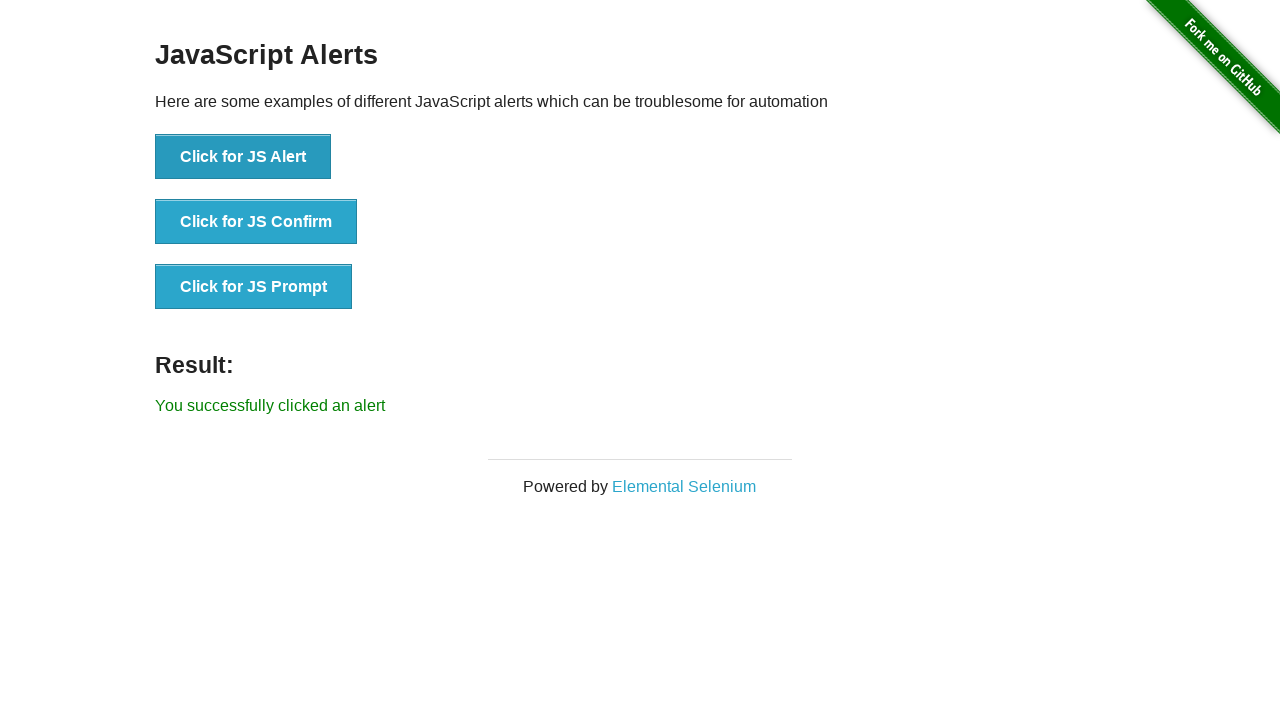

Set up dialog handler to accept alerts
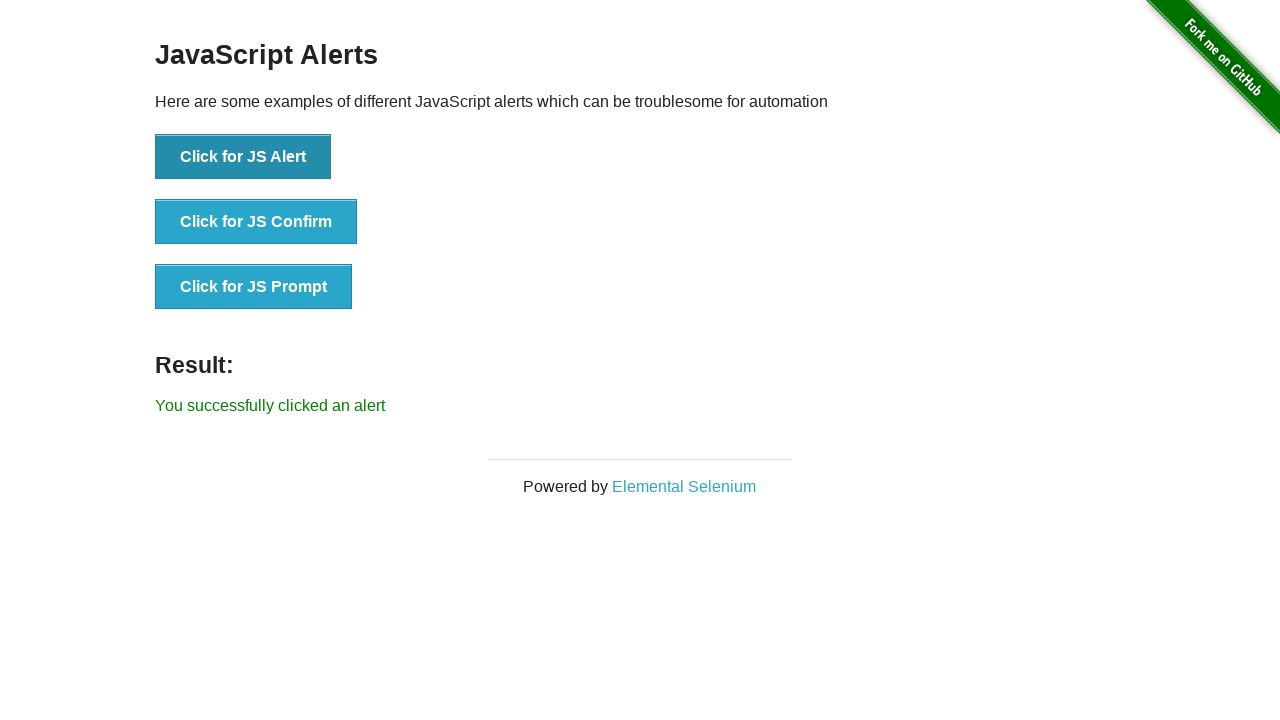

Clicked the Alert button again with dialog handler active at (243, 157) on xpath=//button[contains(text(),'Alert')]
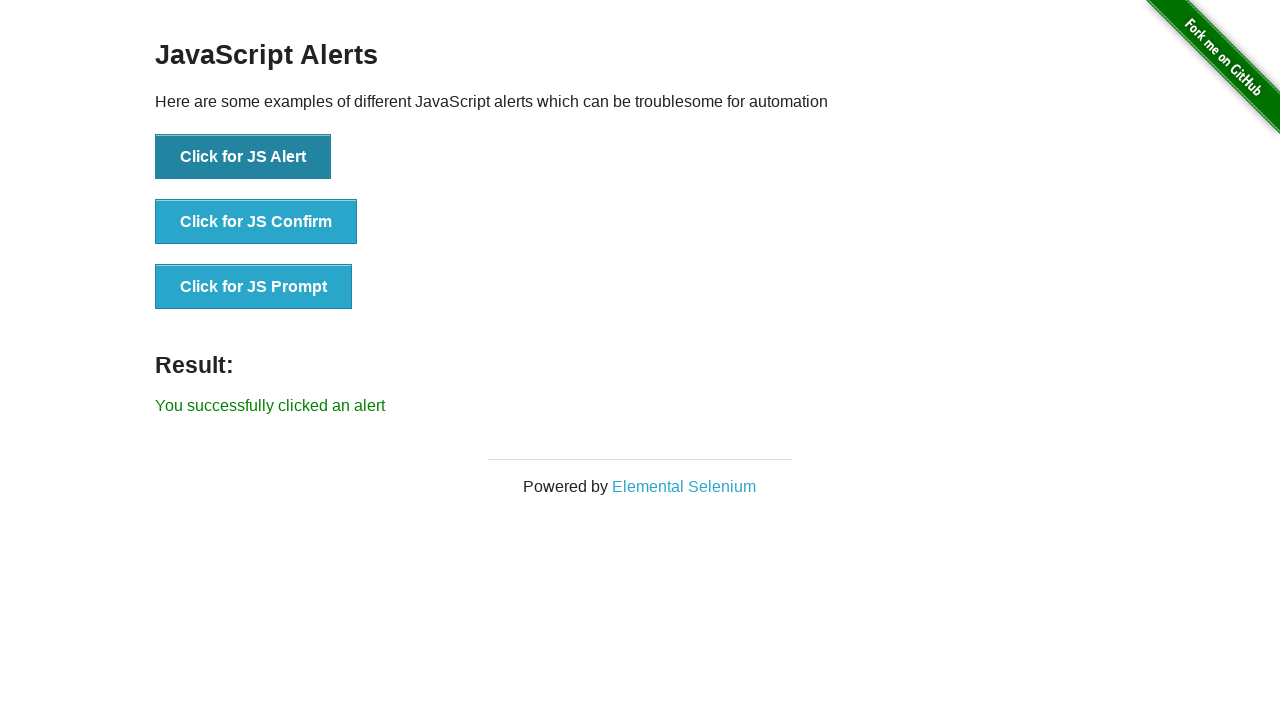

Result message element appeared after accepting alert
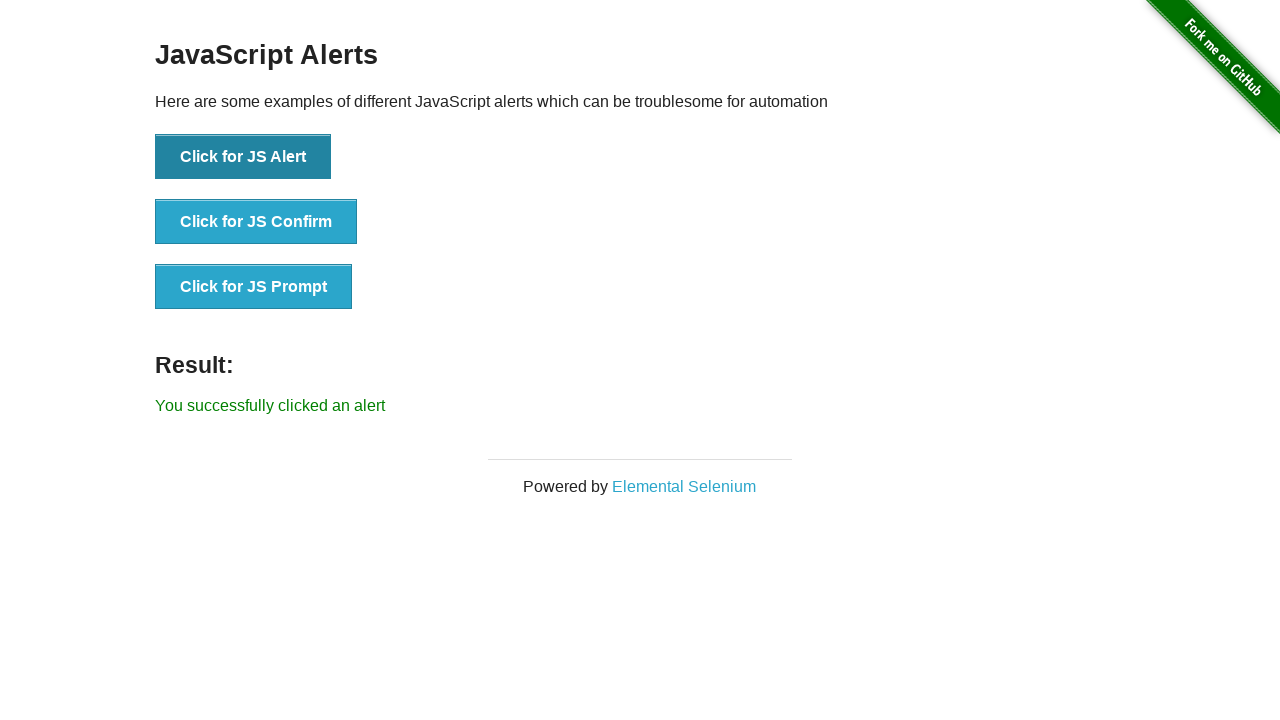

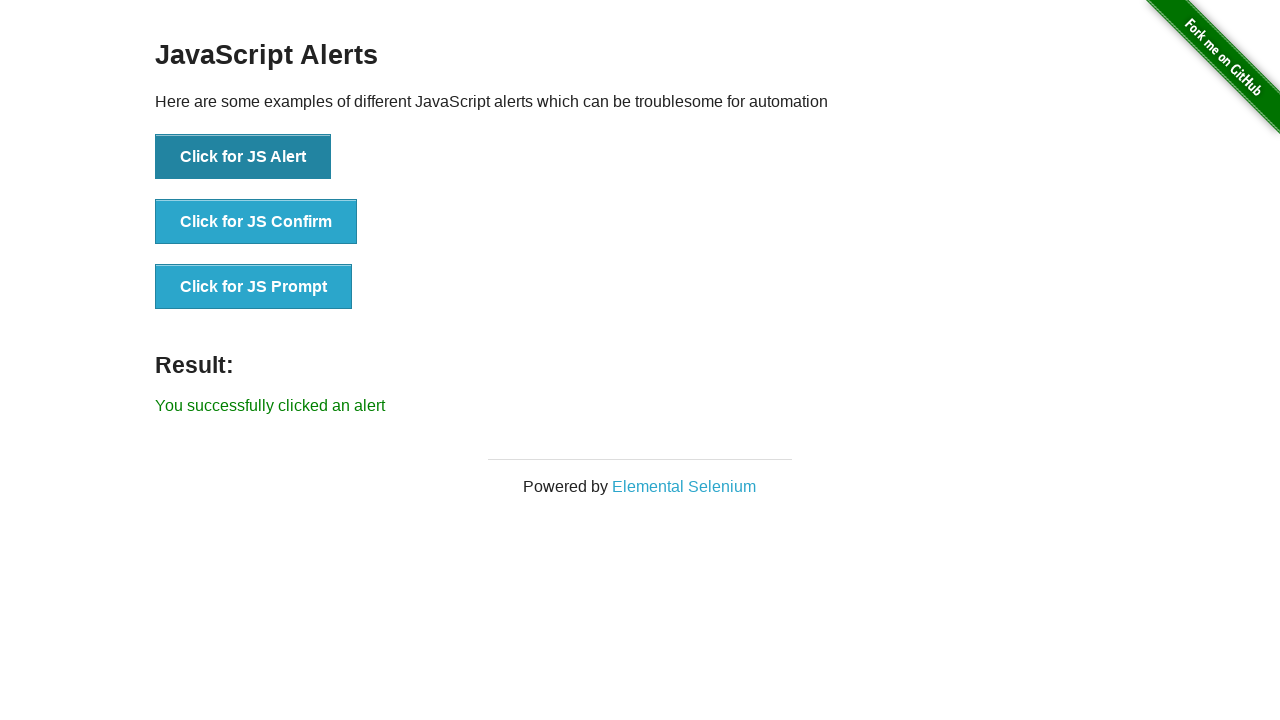